Tests that the browser back button works correctly with filter navigation

Starting URL: https://demo.playwright.dev/todomvc

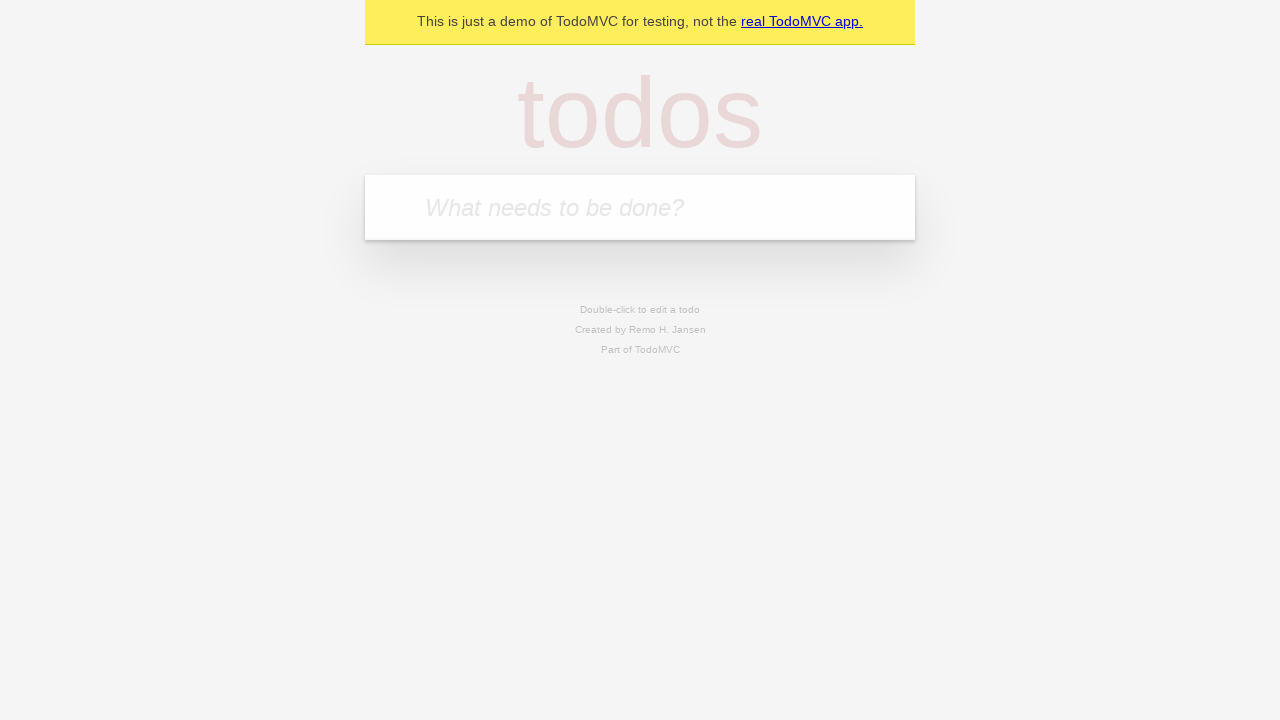

Filled todo input with 'buy some cheese' on internal:attr=[placeholder="What needs to be done?"i]
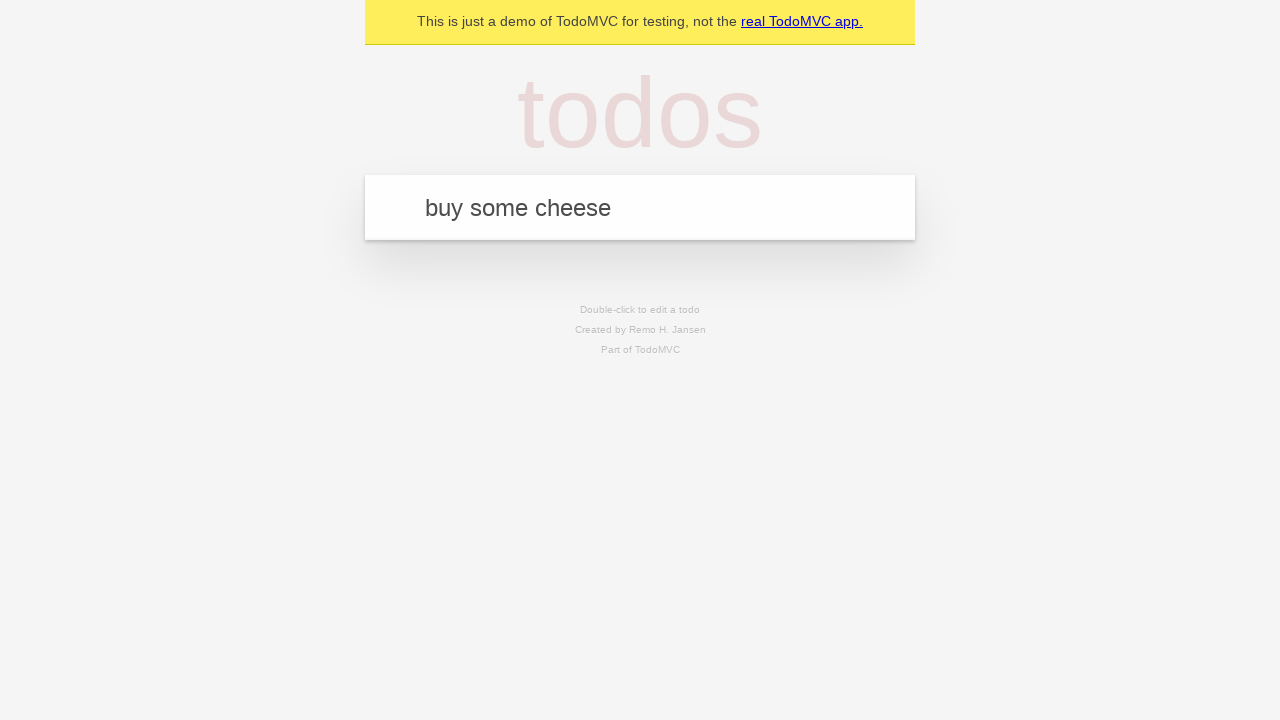

Pressed Enter to create todo 'buy some cheese' on internal:attr=[placeholder="What needs to be done?"i]
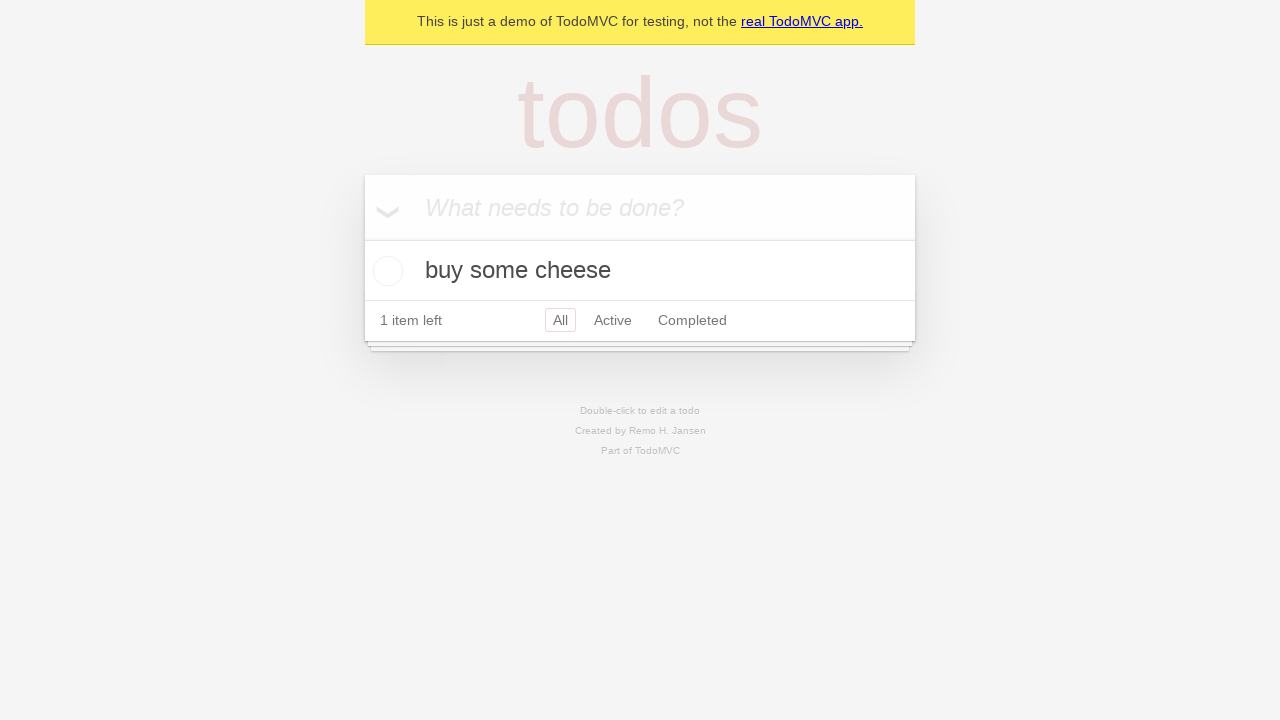

Filled todo input with 'feed the cat' on internal:attr=[placeholder="What needs to be done?"i]
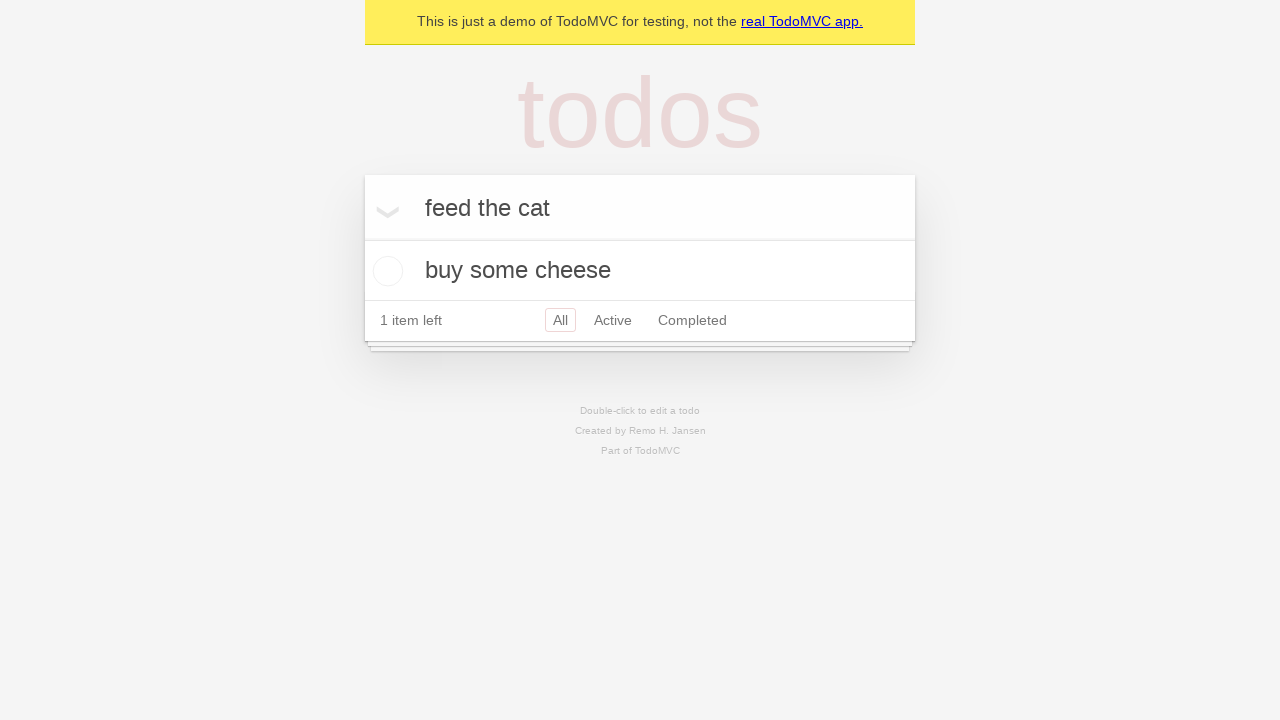

Pressed Enter to create todo 'feed the cat' on internal:attr=[placeholder="What needs to be done?"i]
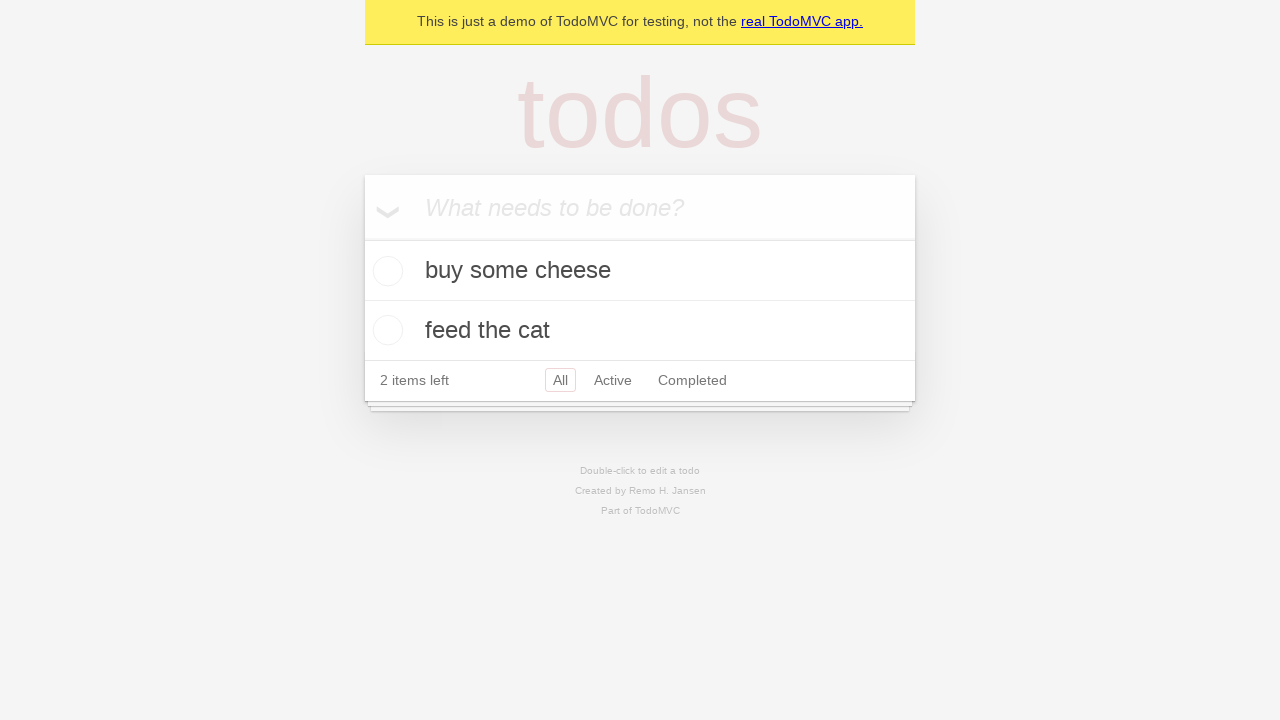

Filled todo input with 'book a doctors appointment' on internal:attr=[placeholder="What needs to be done?"i]
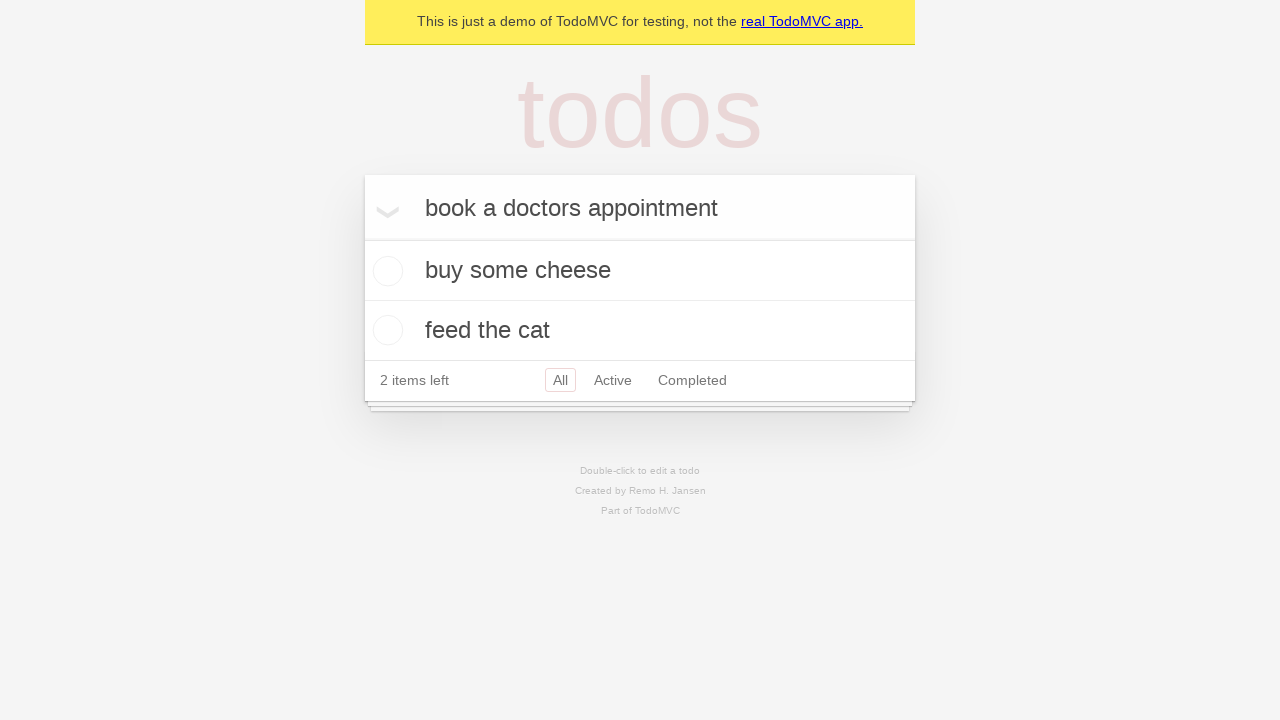

Pressed Enter to create todo 'book a doctors appointment' on internal:attr=[placeholder="What needs to be done?"i]
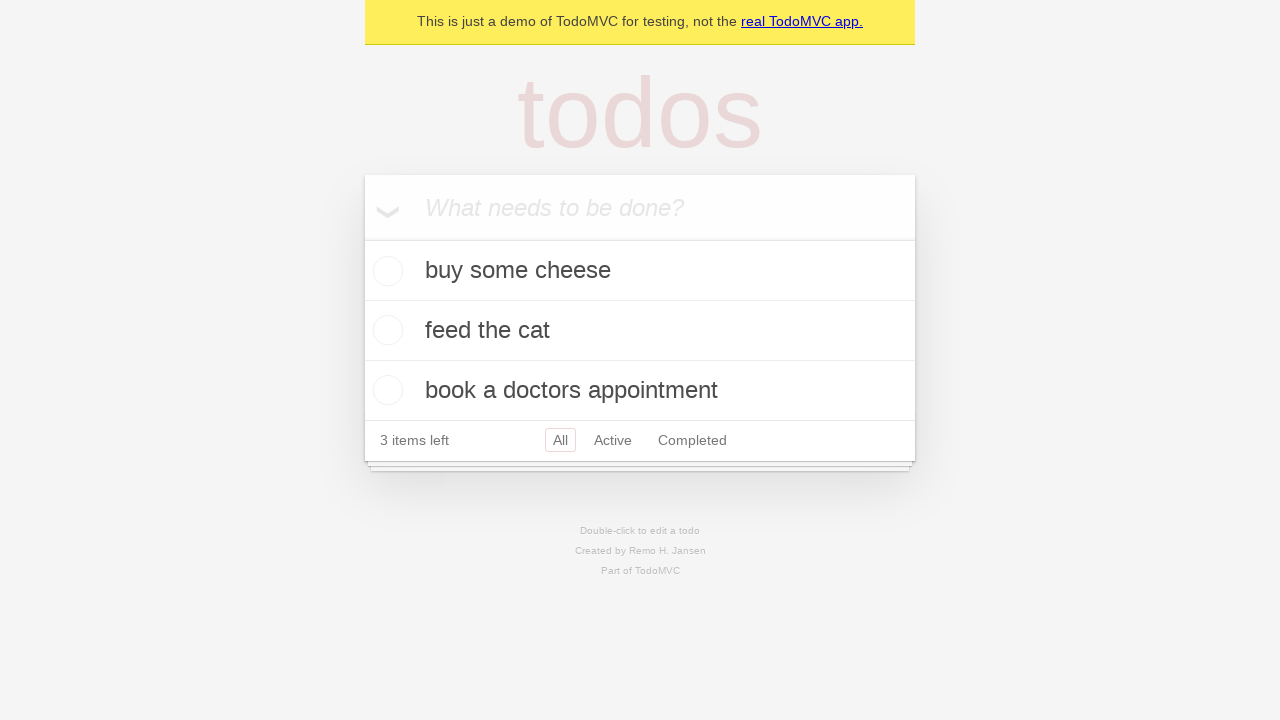

Waited for all 3 todos to appear
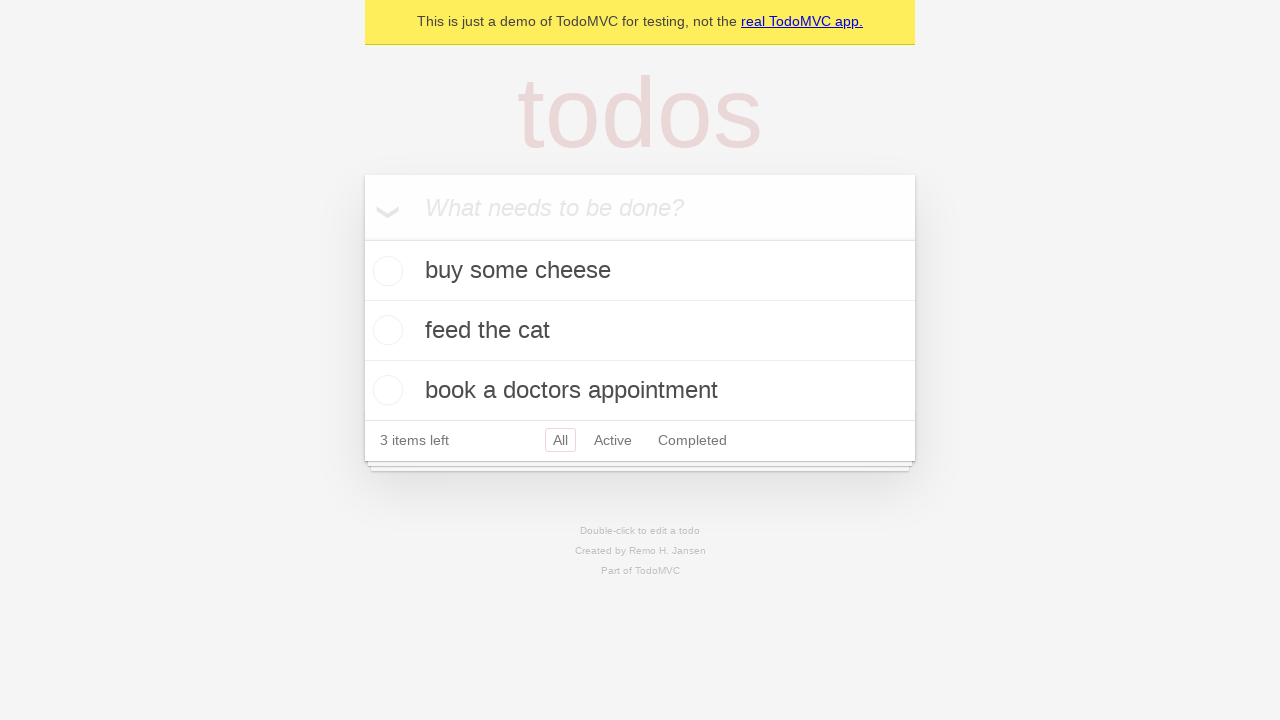

Checked the second todo item at (385, 330) on internal:testid=[data-testid="todo-item"s] >> nth=1 >> internal:role=checkbox
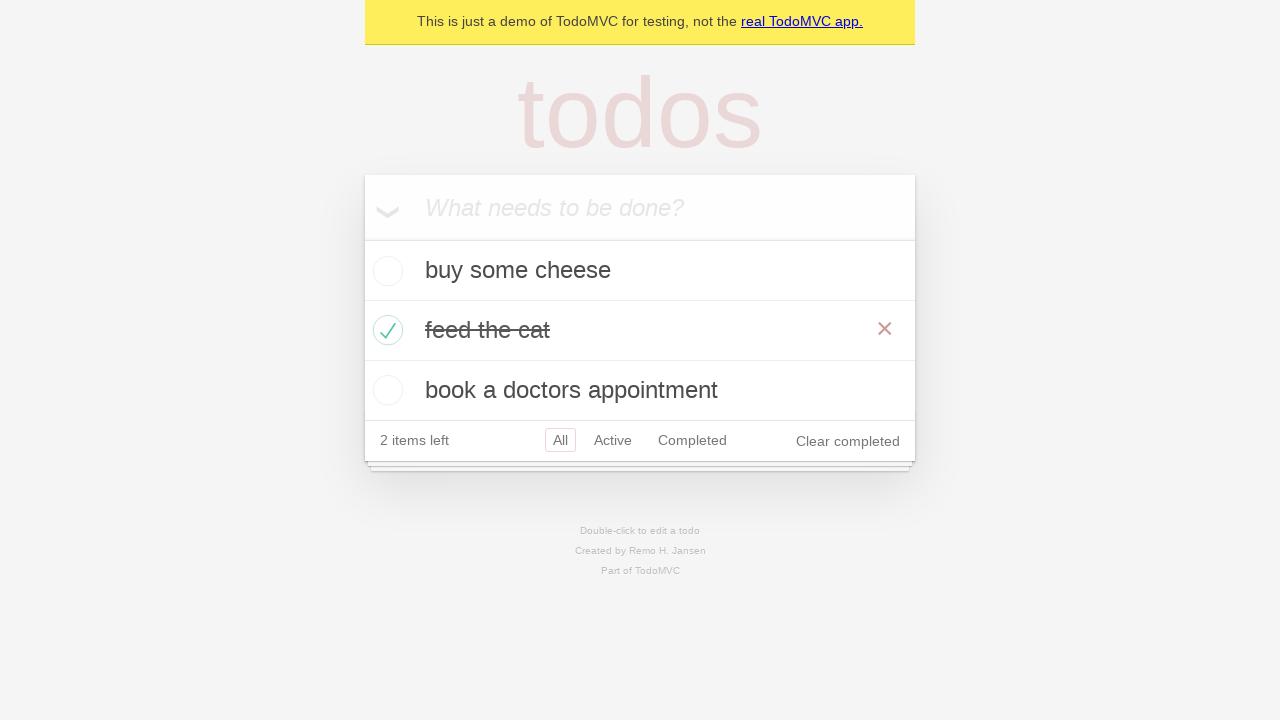

Clicked 'All' filter link at (560, 440) on internal:role=link[name="All"i]
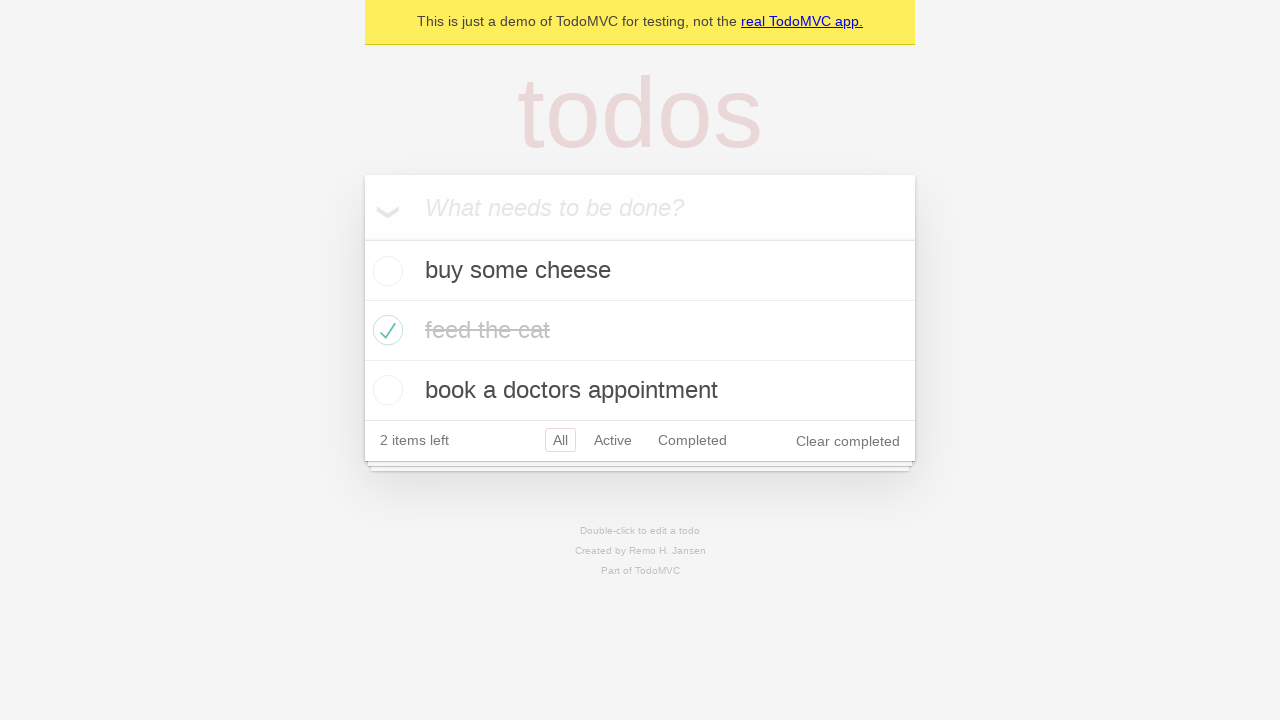

Clicked 'Active' filter link at (613, 440) on internal:role=link[name="Active"i]
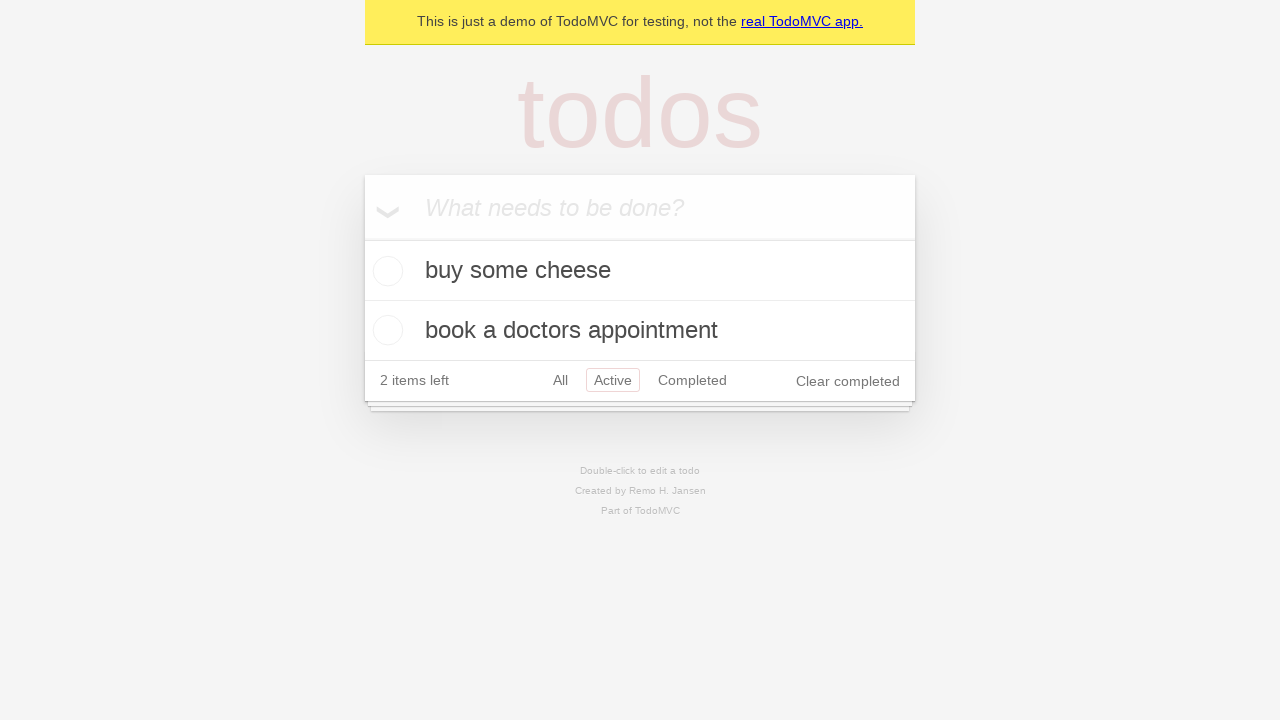

Clicked 'Completed' filter link at (692, 380) on internal:role=link[name="Completed"i]
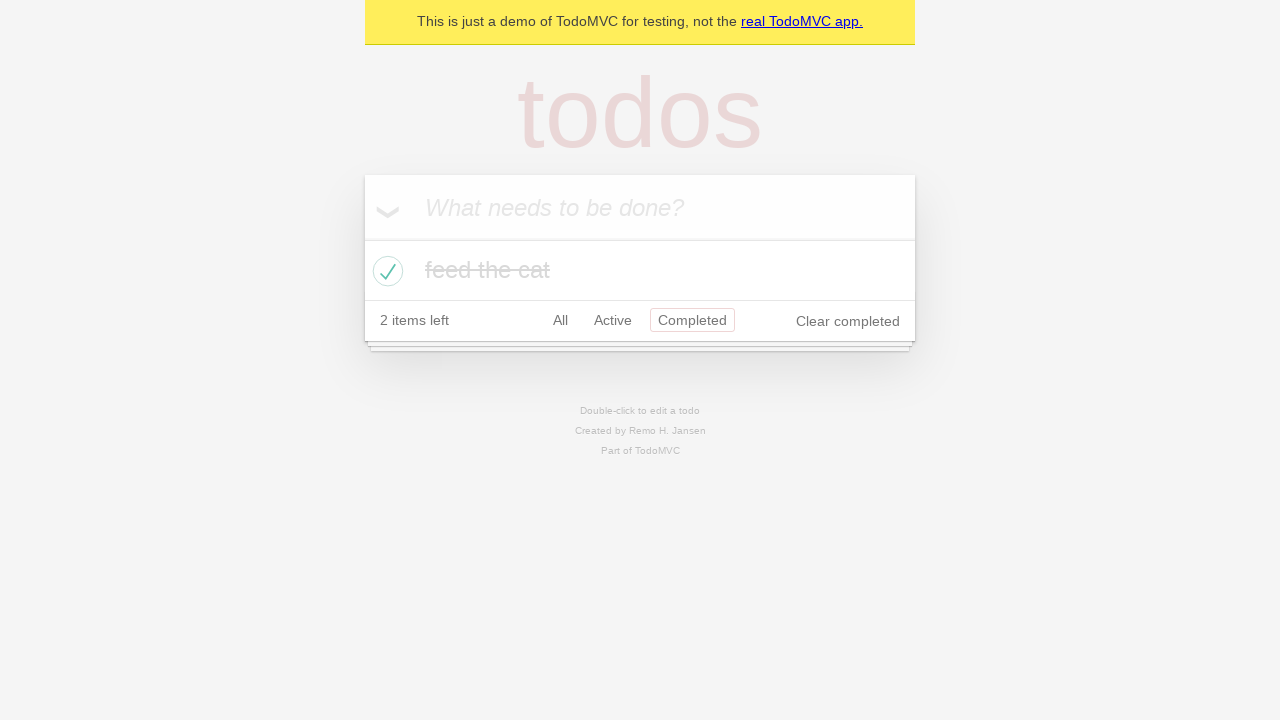

Clicked browser back button (navigated back from Completed to Active)
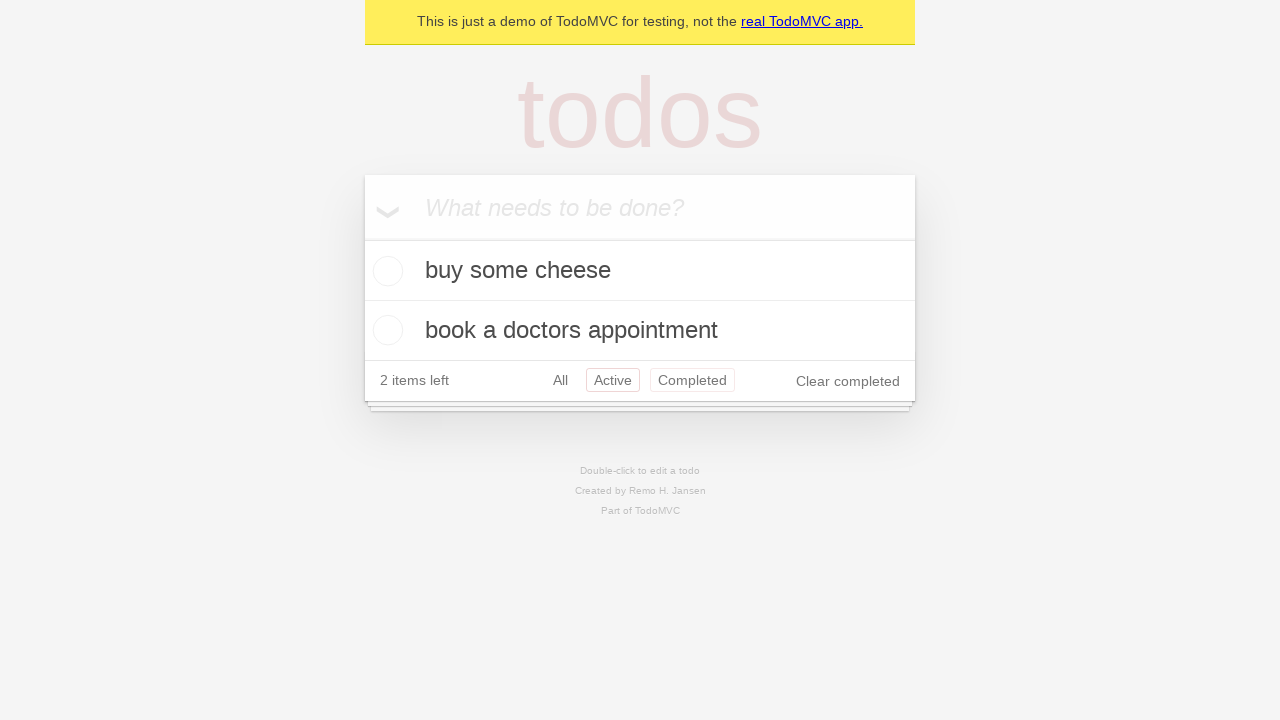

Clicked browser back button (navigated back from Active to All)
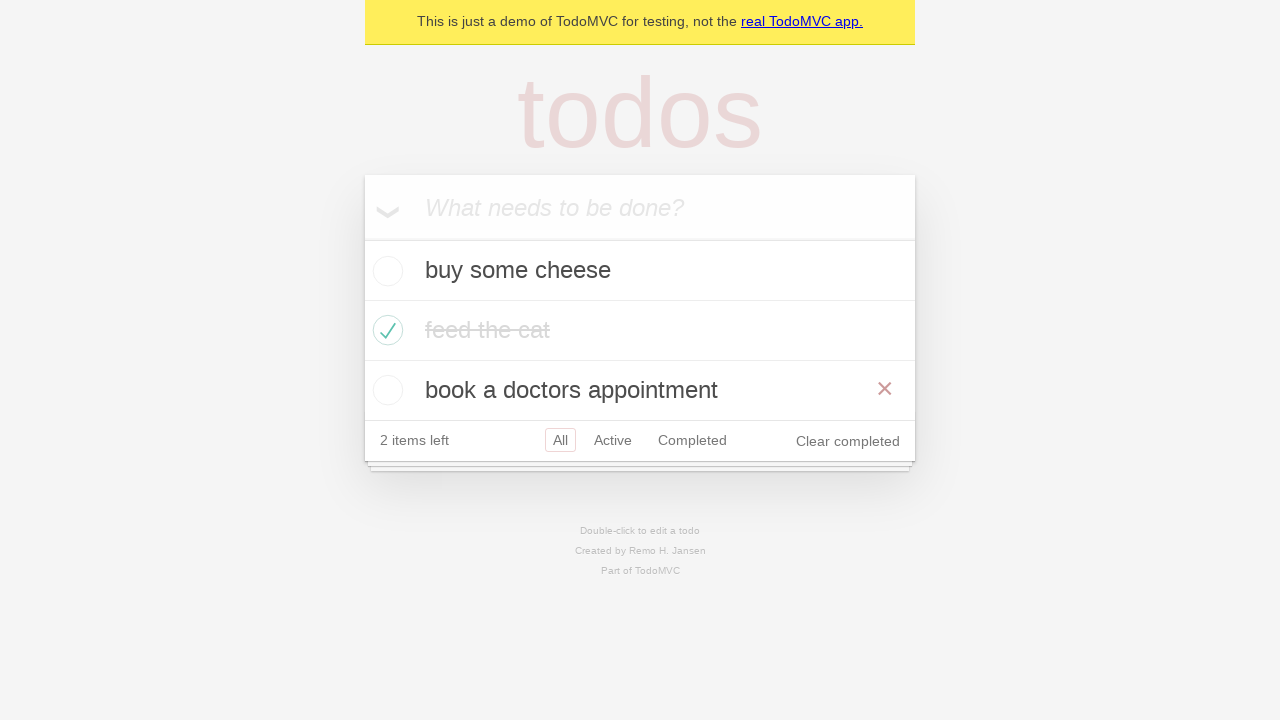

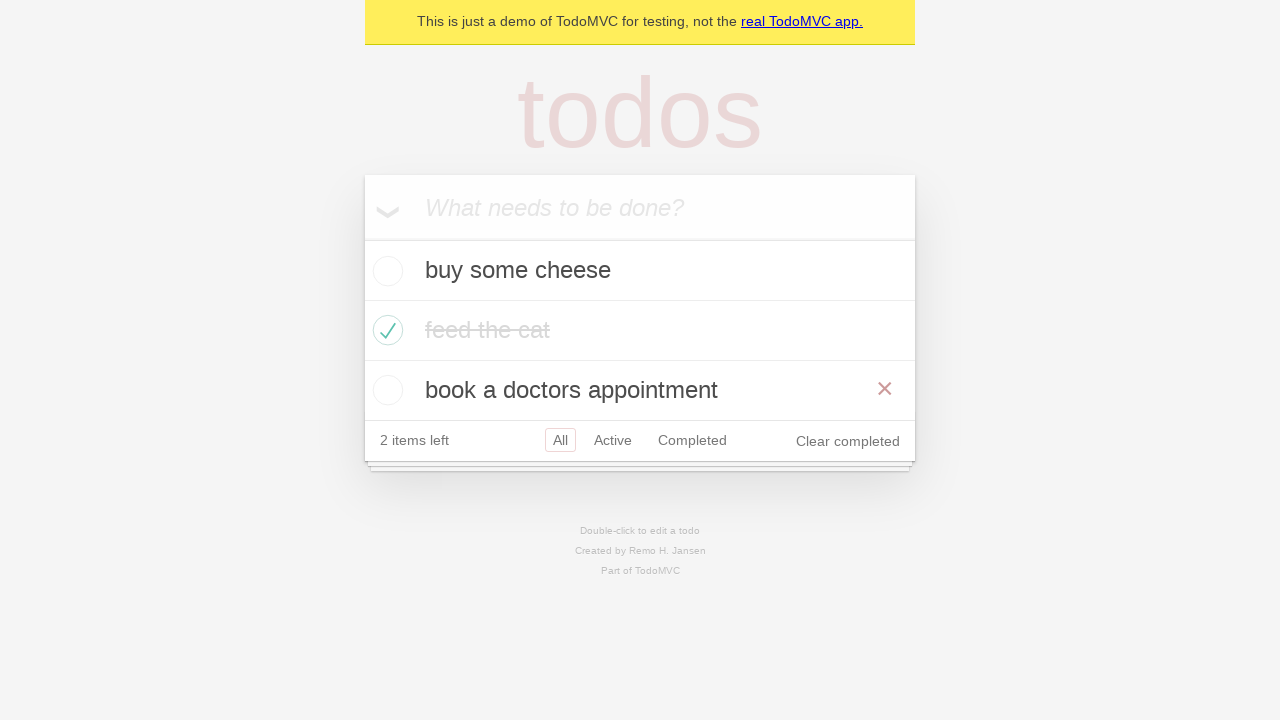